Navigates through multiple pages on the Dassault Aviation website testing back, forward and refresh operations

Starting URL: https://www.dassault-aviation.com/en/

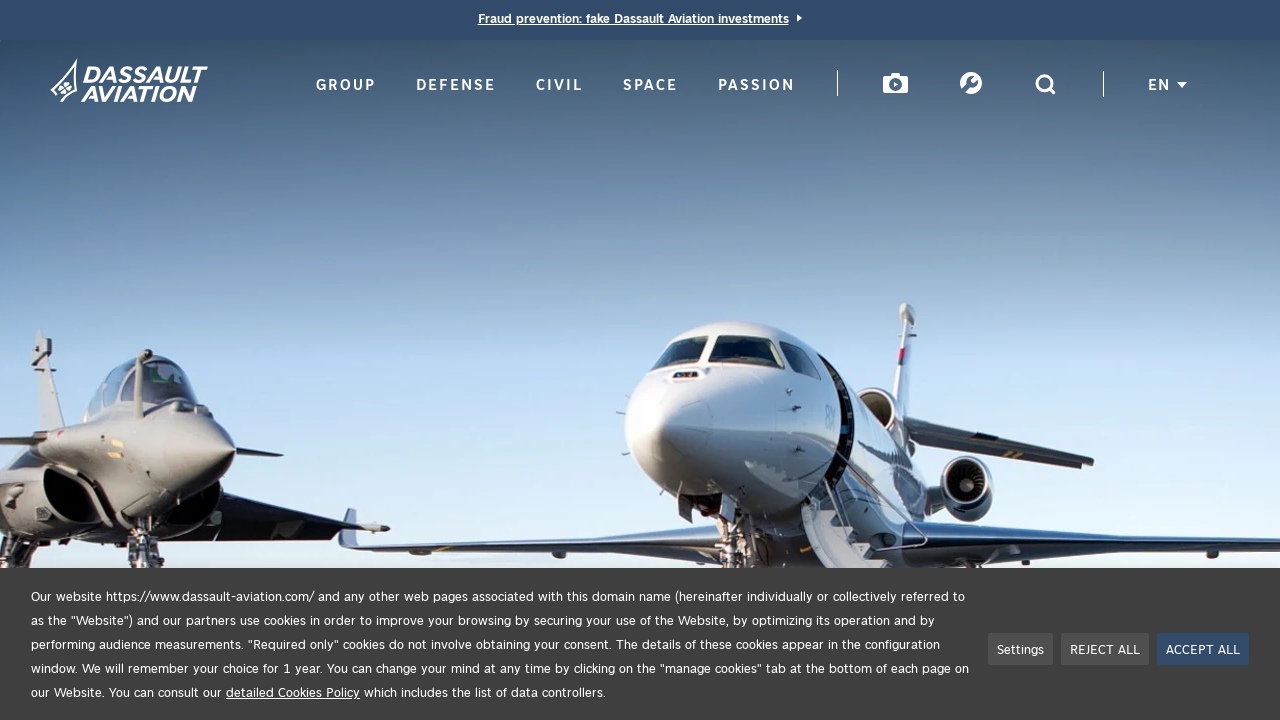

Navigated to Dassault Aviation civil page
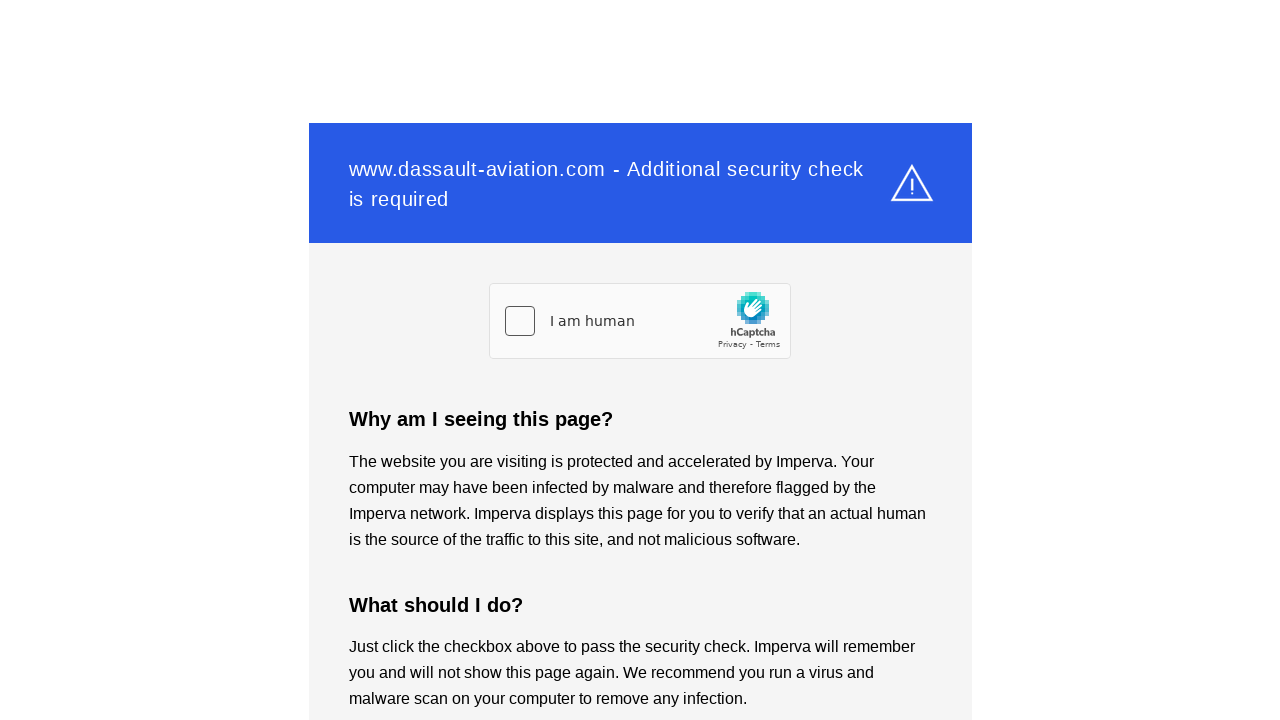

Navigated to Dassault Aviation group page
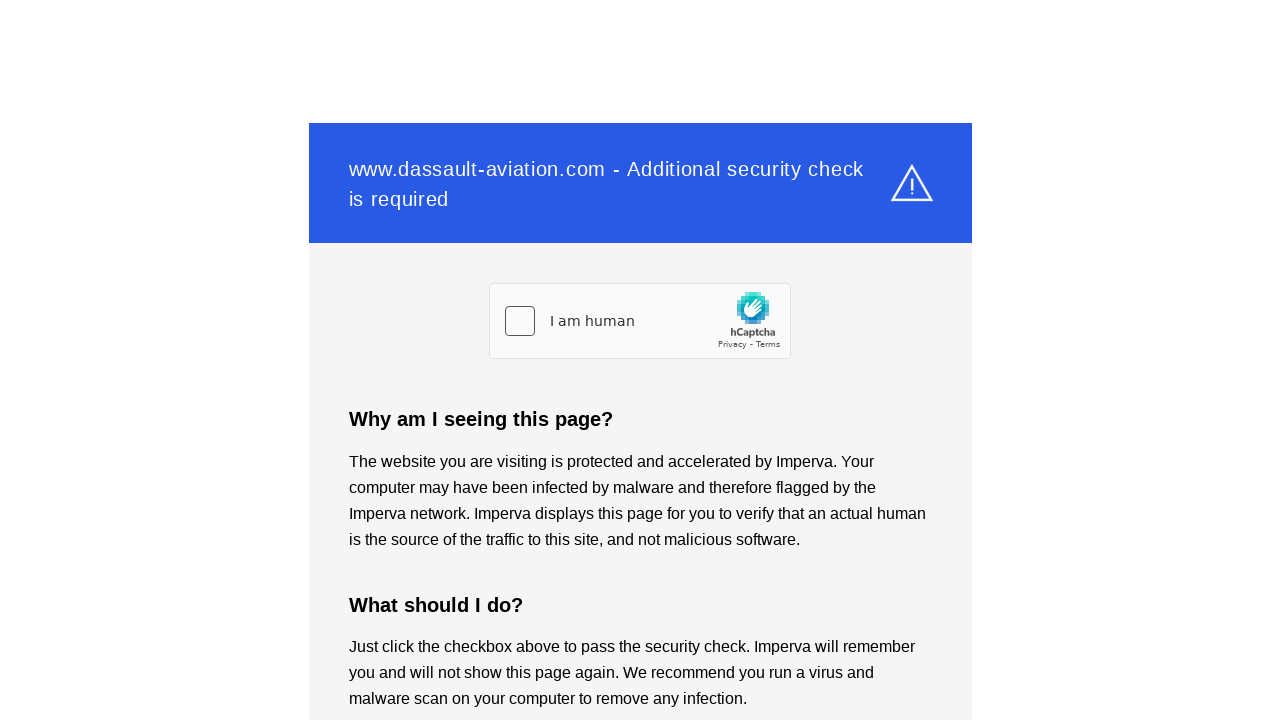

Navigated to Dassault Aviation defense page
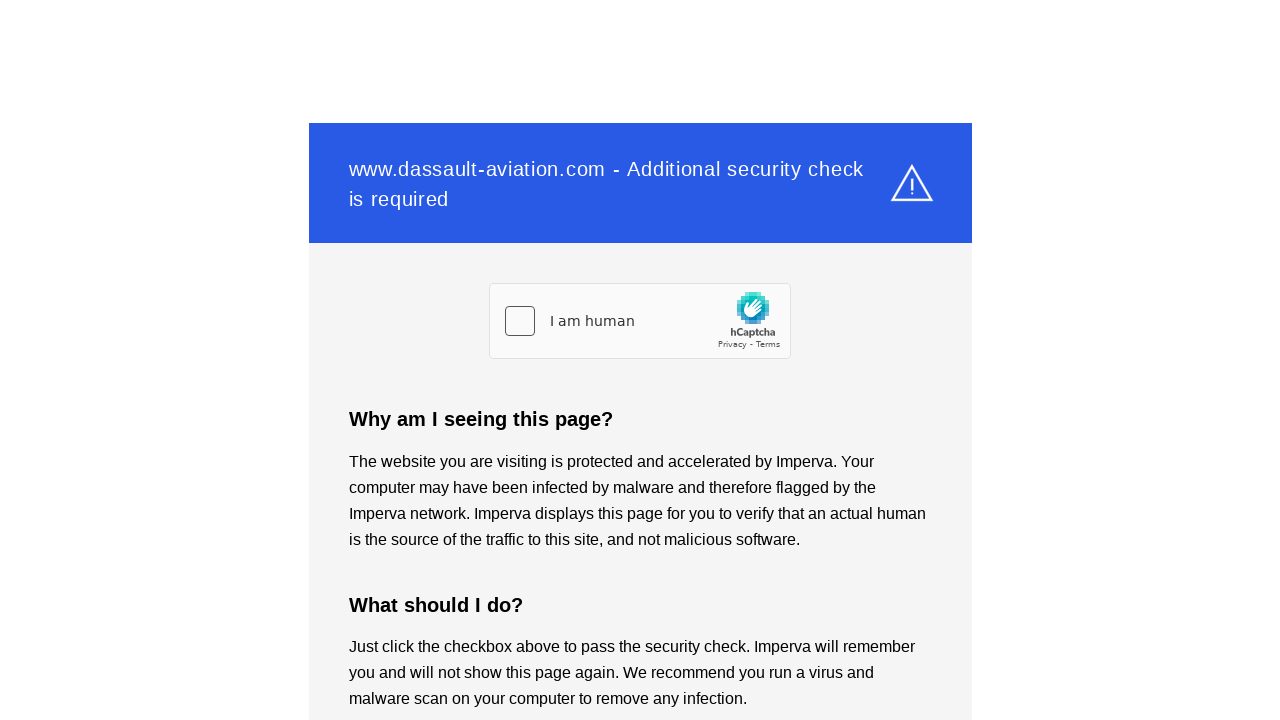

Navigated back to group page
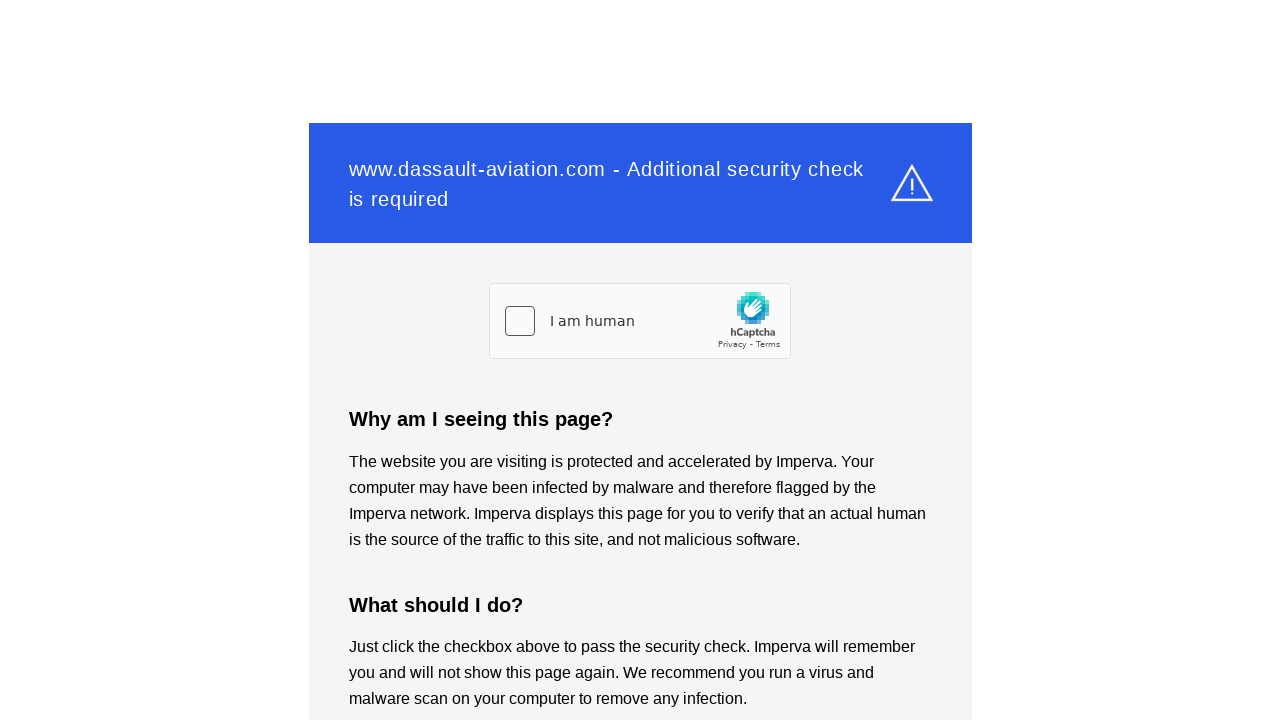

Navigated forward to defense page
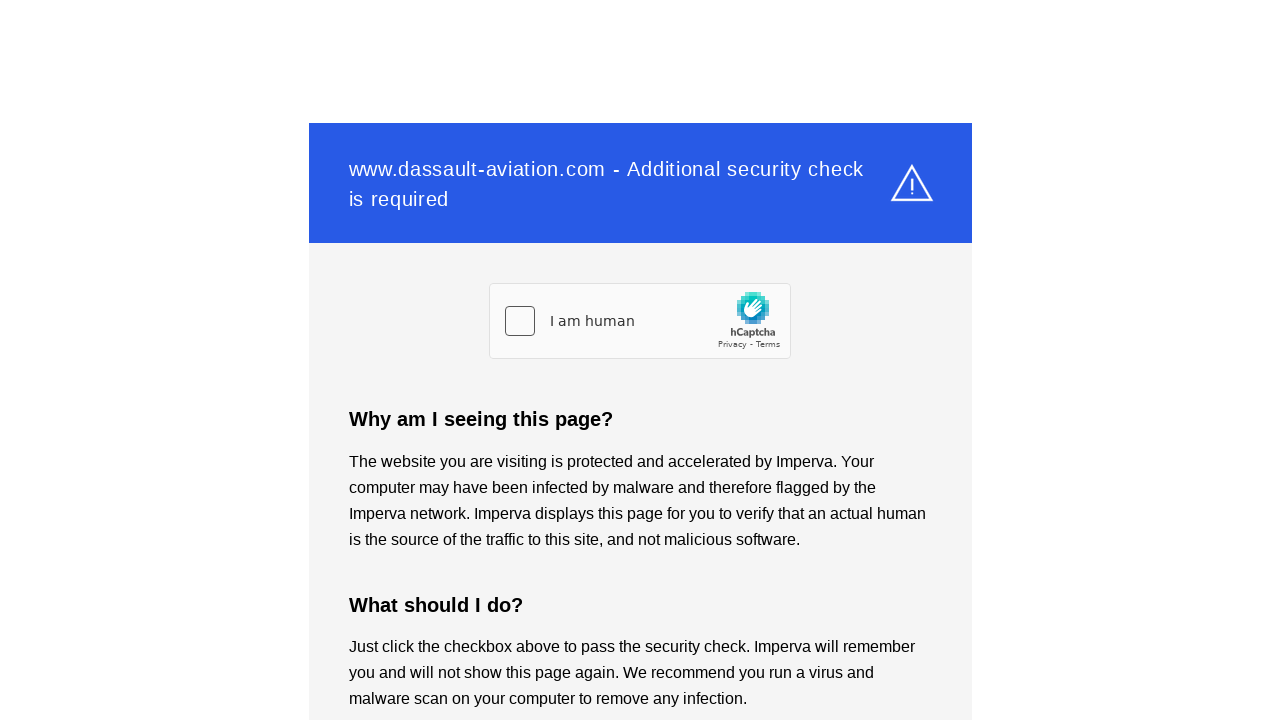

Navigated to Dassault Aviation passion page
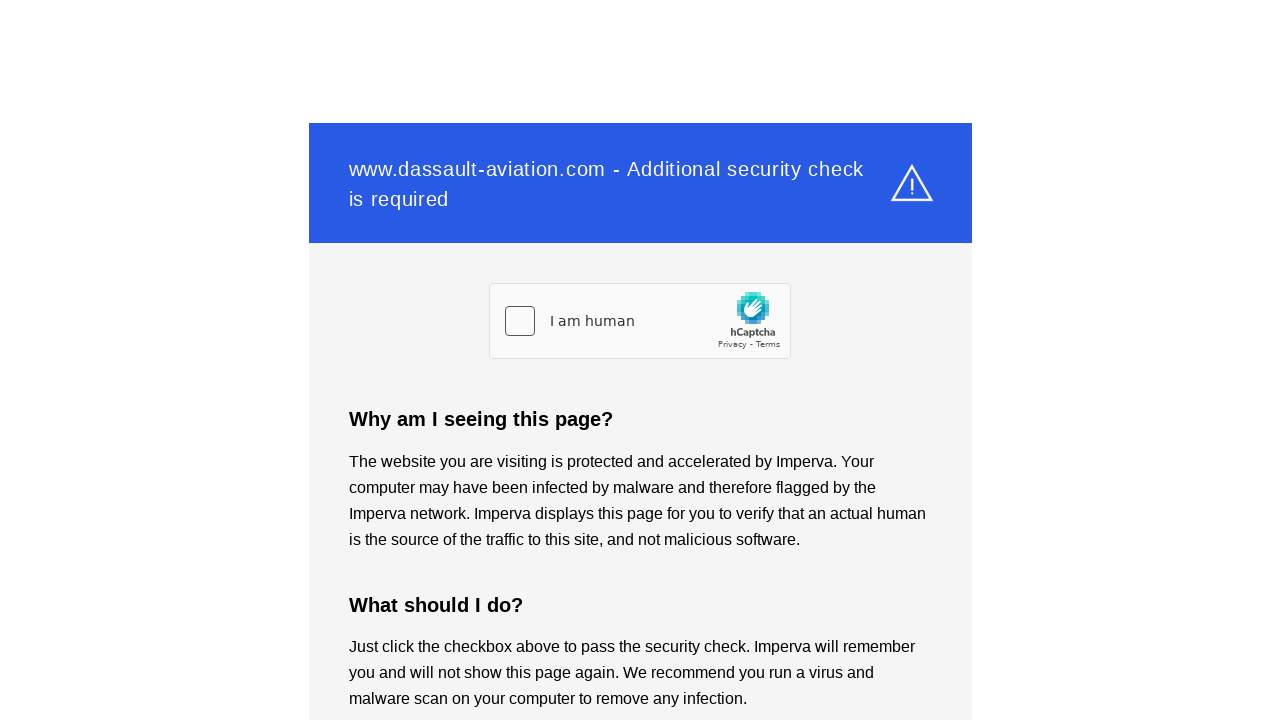

Navigated to Dassault Aviation space page
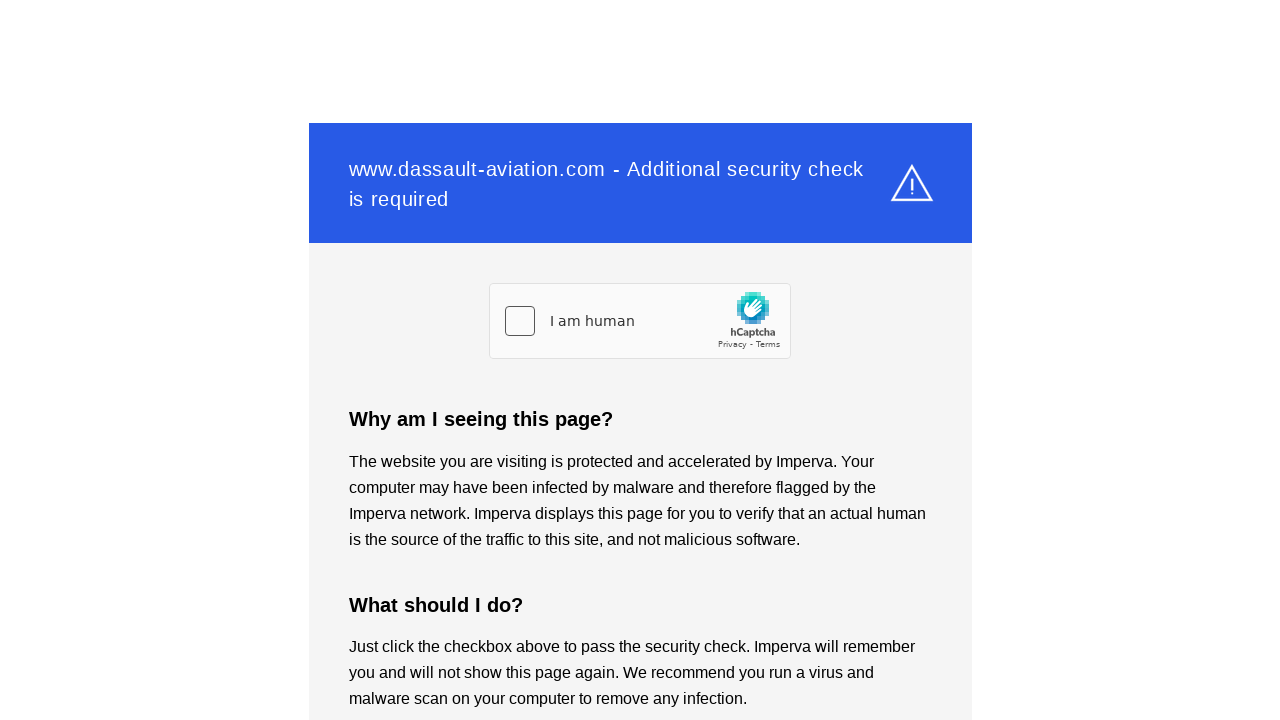

Refreshed the space page
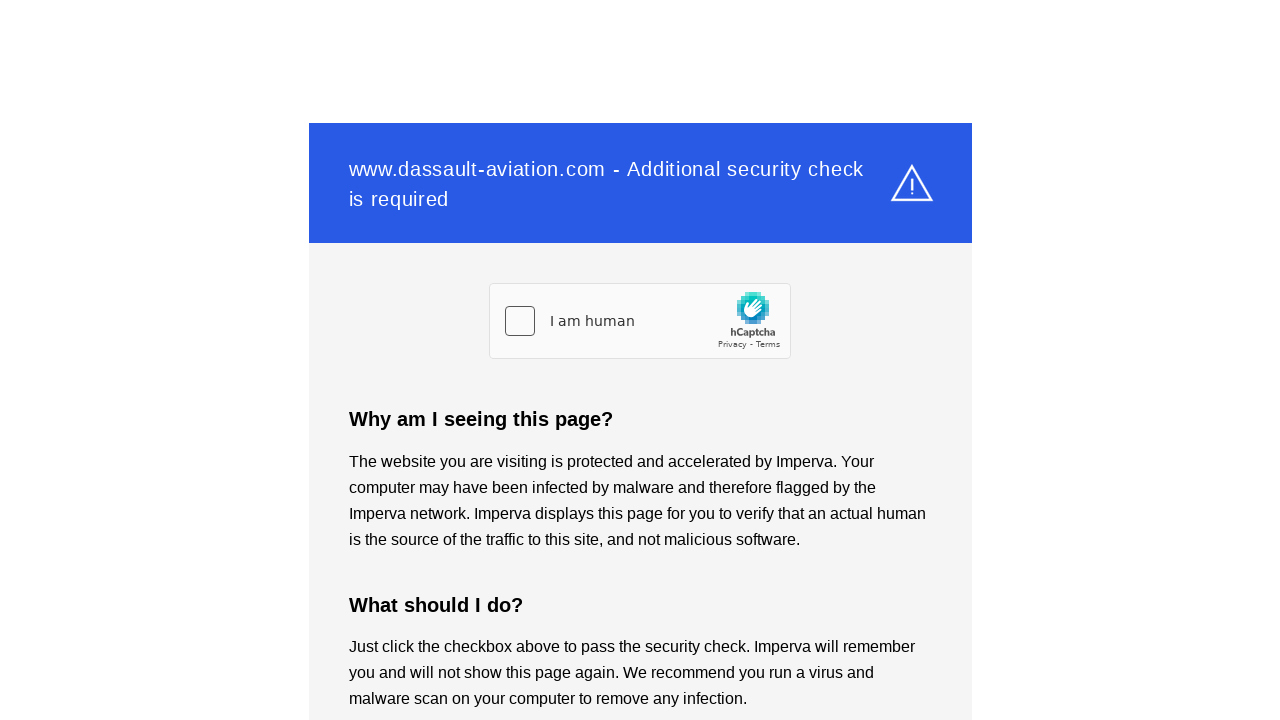

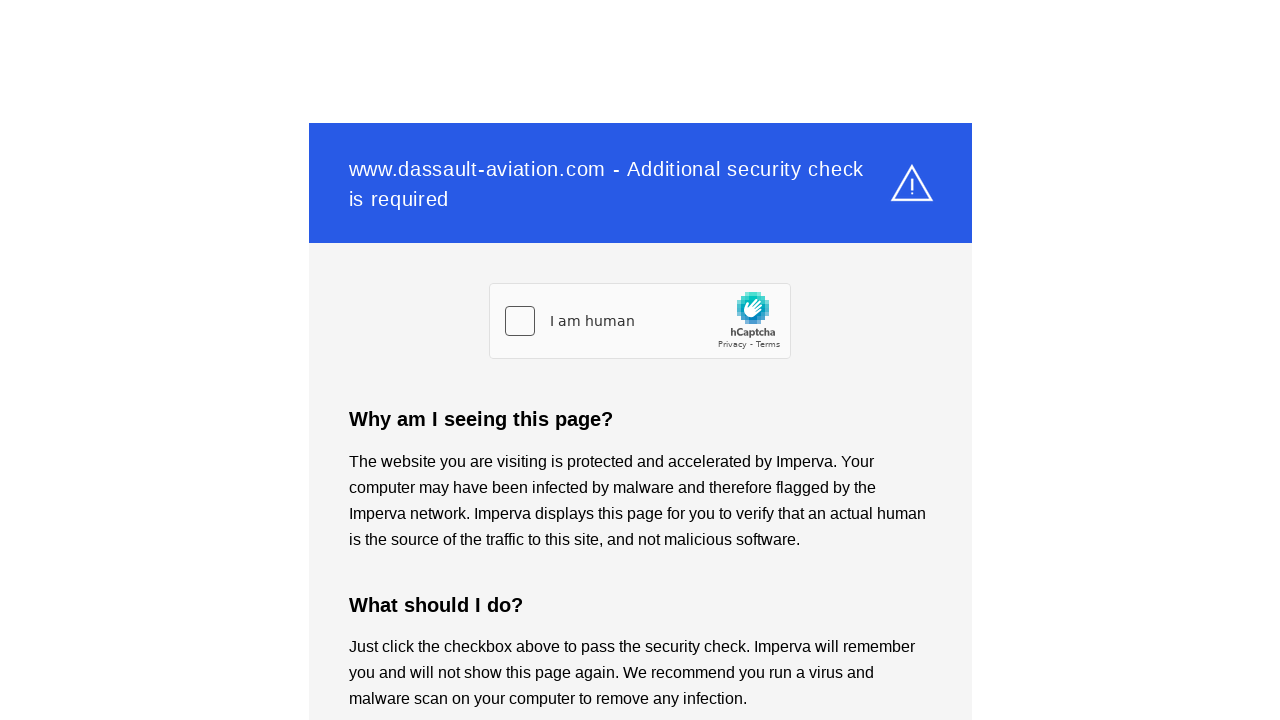